Tests multi-select dropdown functionality by selecting and deselecting options using index and value methods, and verifying the selections on a demo QA site.

Starting URL: https://demoqa.com/select-menu

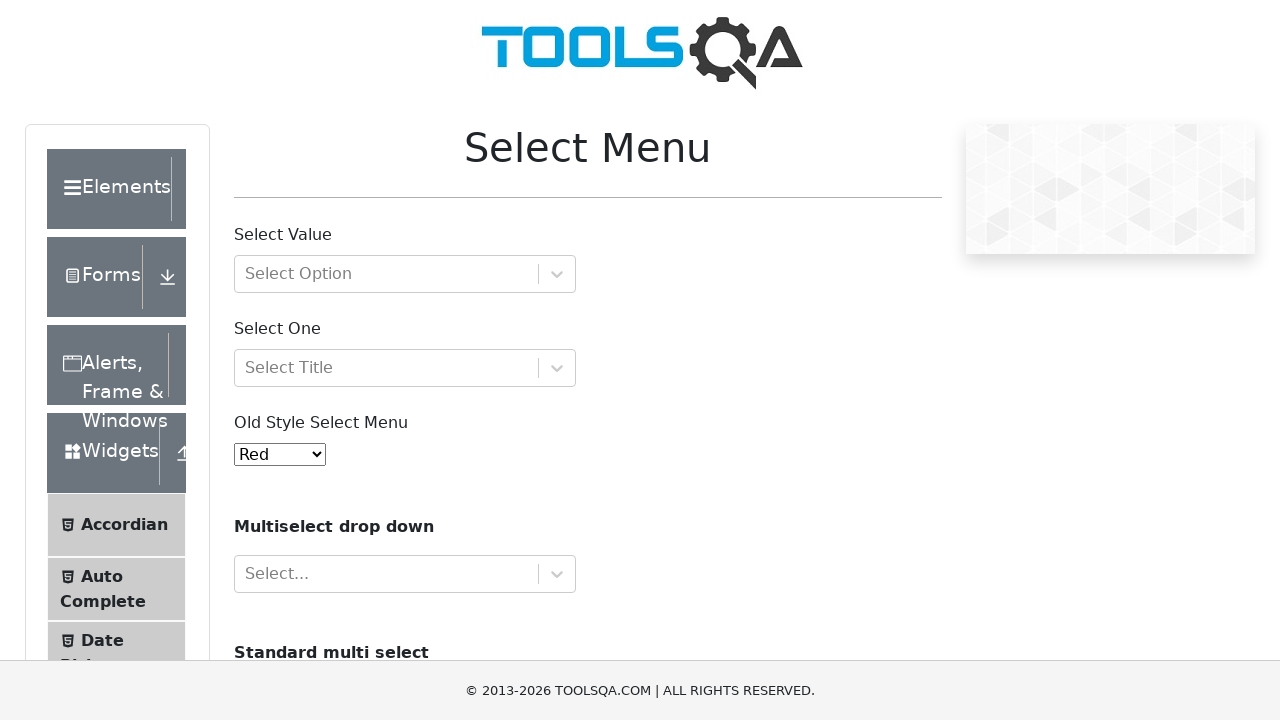

Scrolled to Standard Multi-Select dropdown element
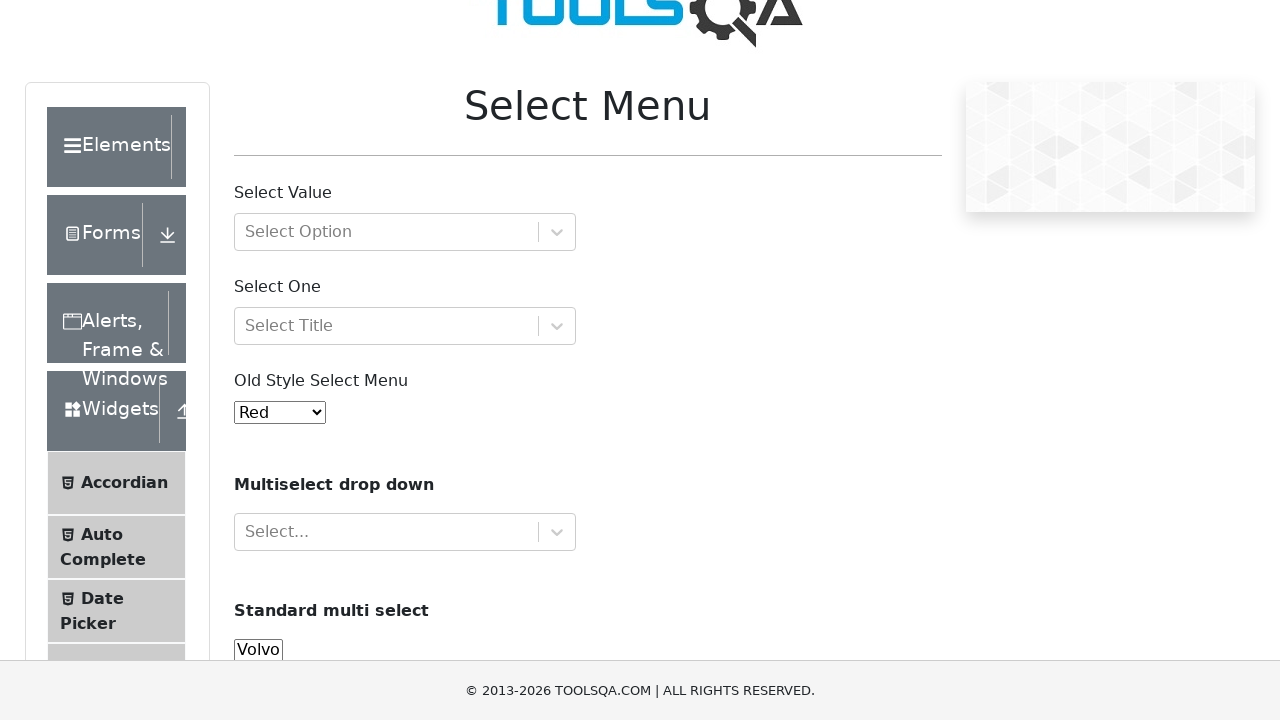

Located multi-select dropdown element with ID 'cars'
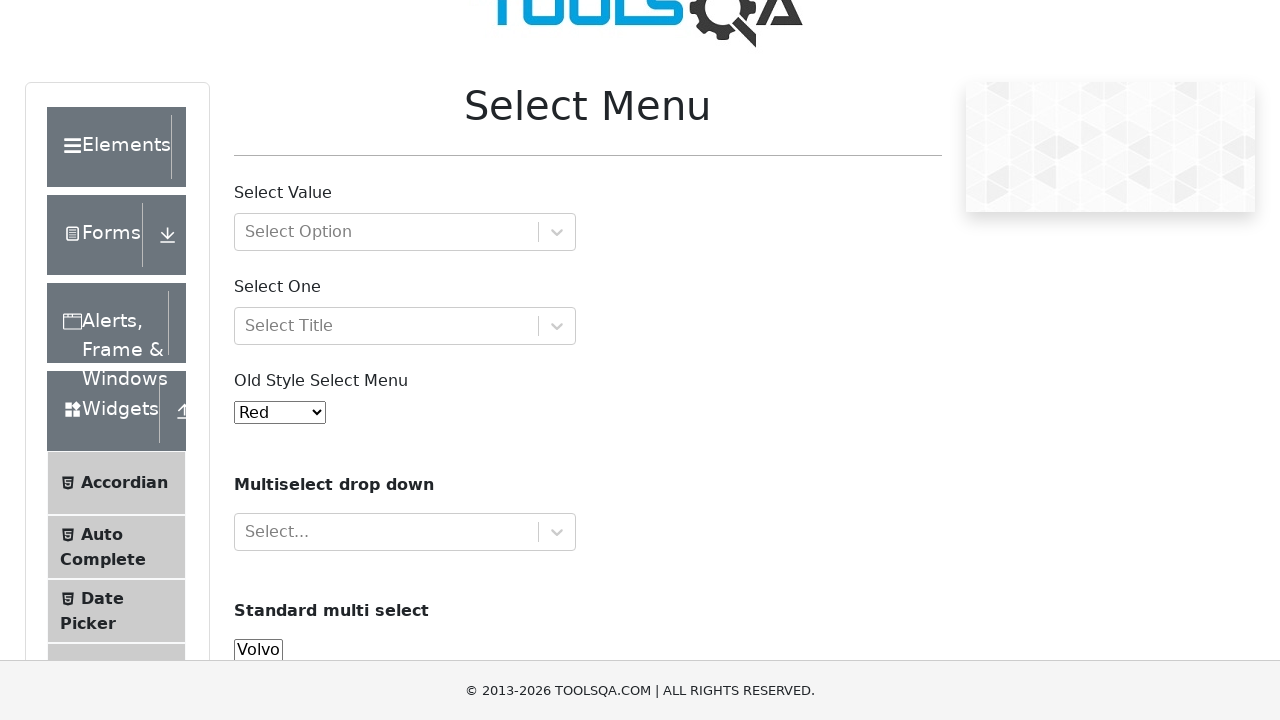

Verified that dropdown has 'multiple' attribute
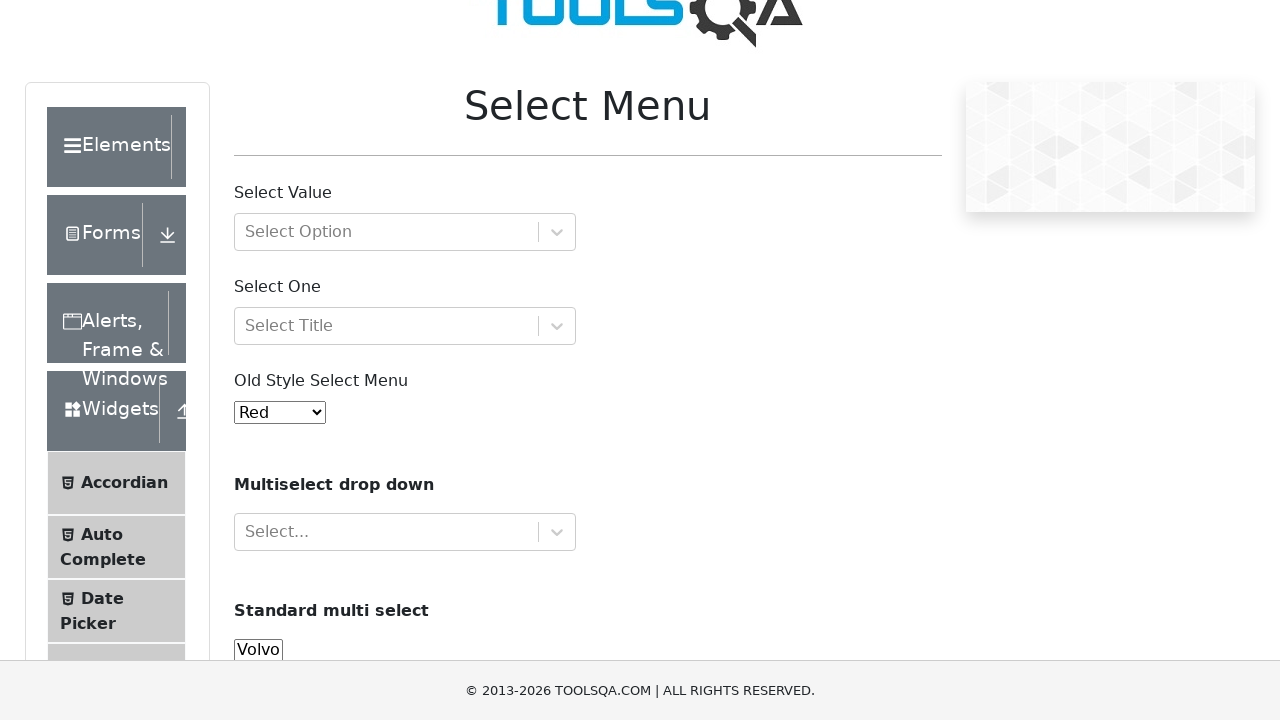

Selected 'Opel' option using index 2 on #cars
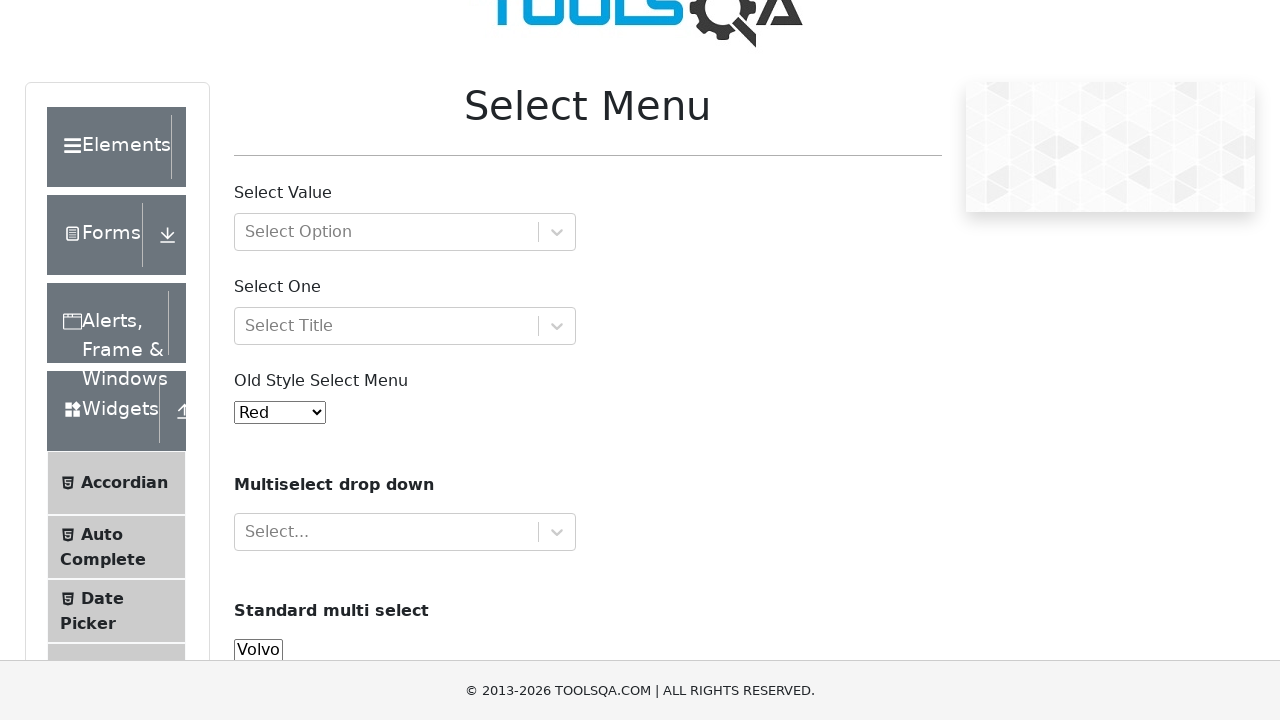

Verified that 'Opel' option is now selected
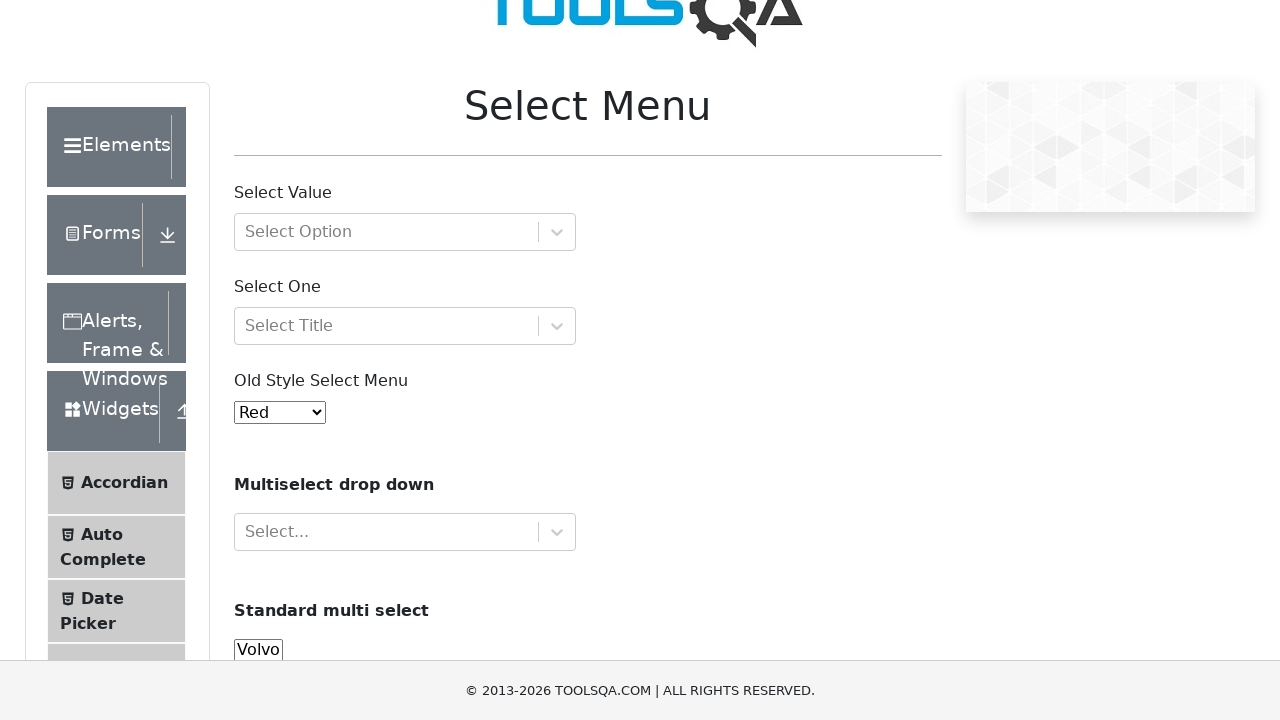

Selected both 'Opel' and 'Saab' options by value on #cars
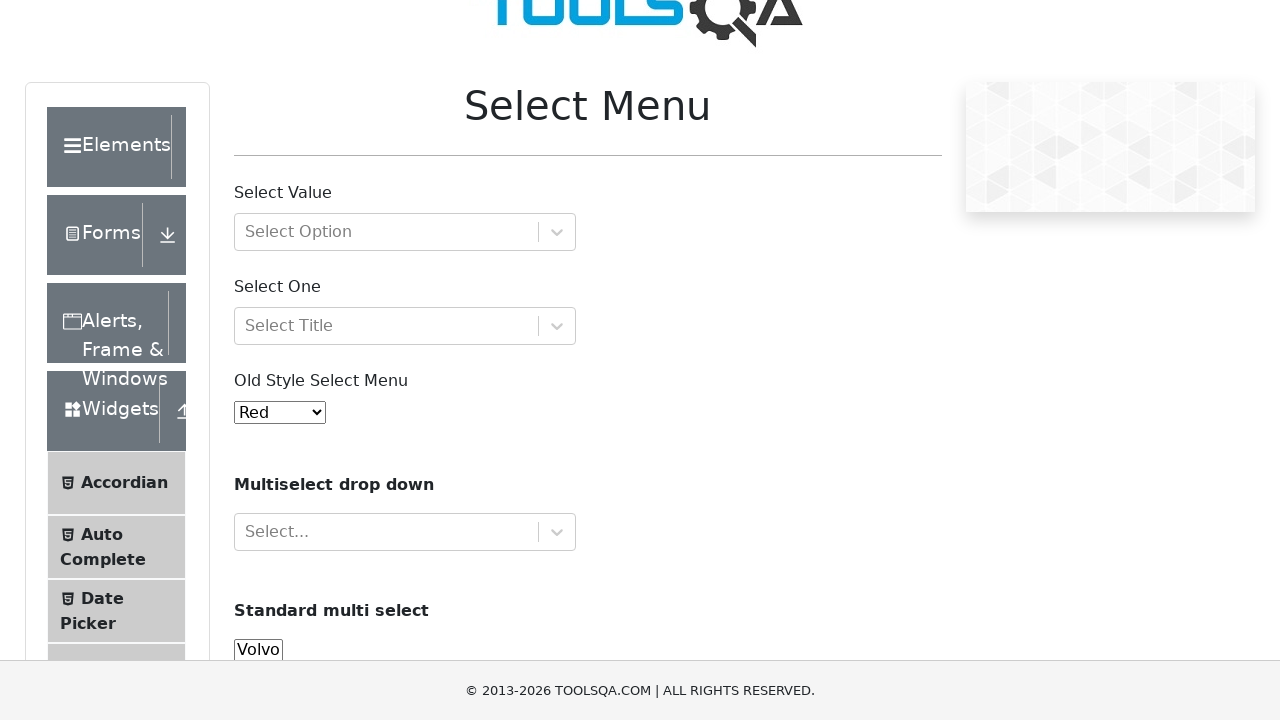

Deselected 'Saab' by selecting only 'Opel' on #cars
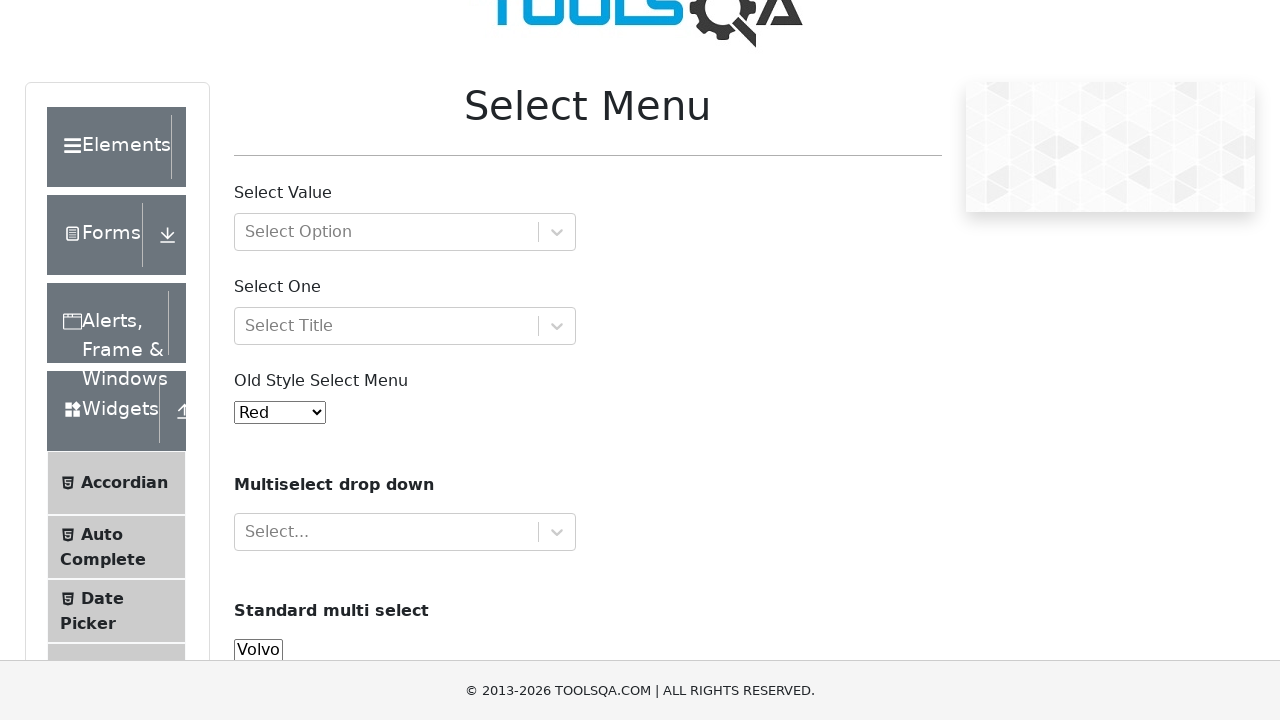

Deselected all options in the multi-select dropdown
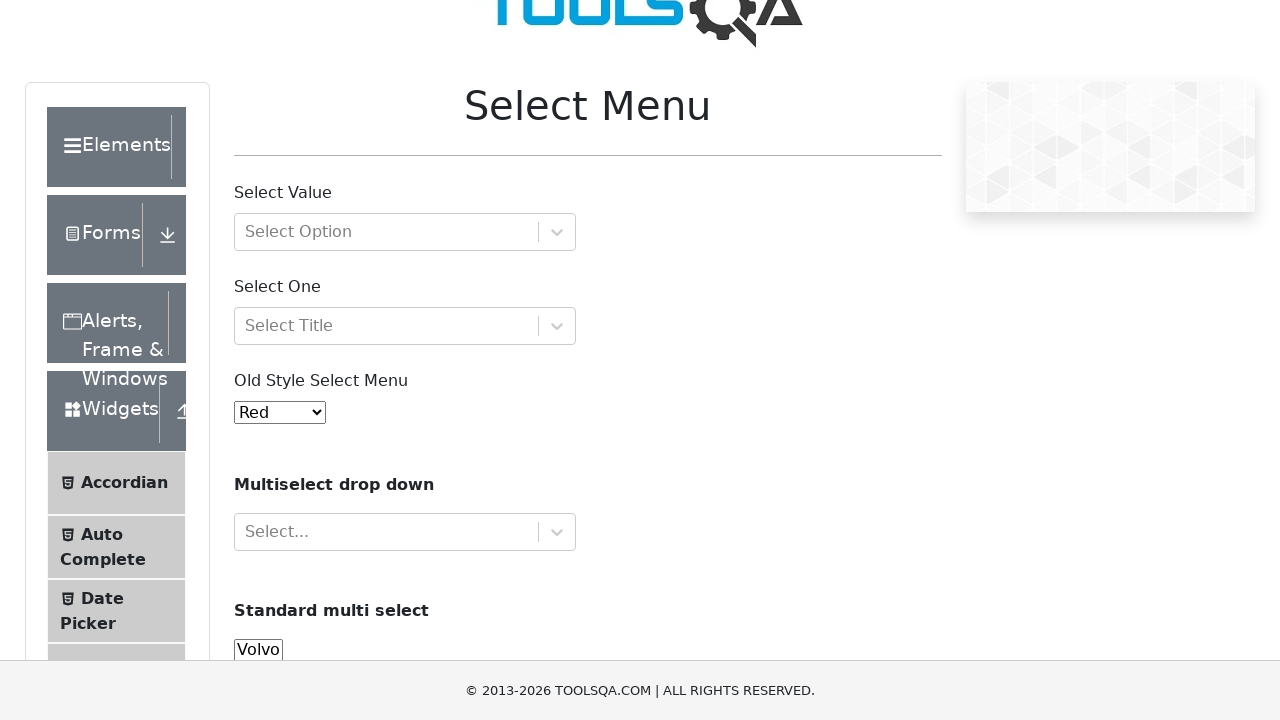

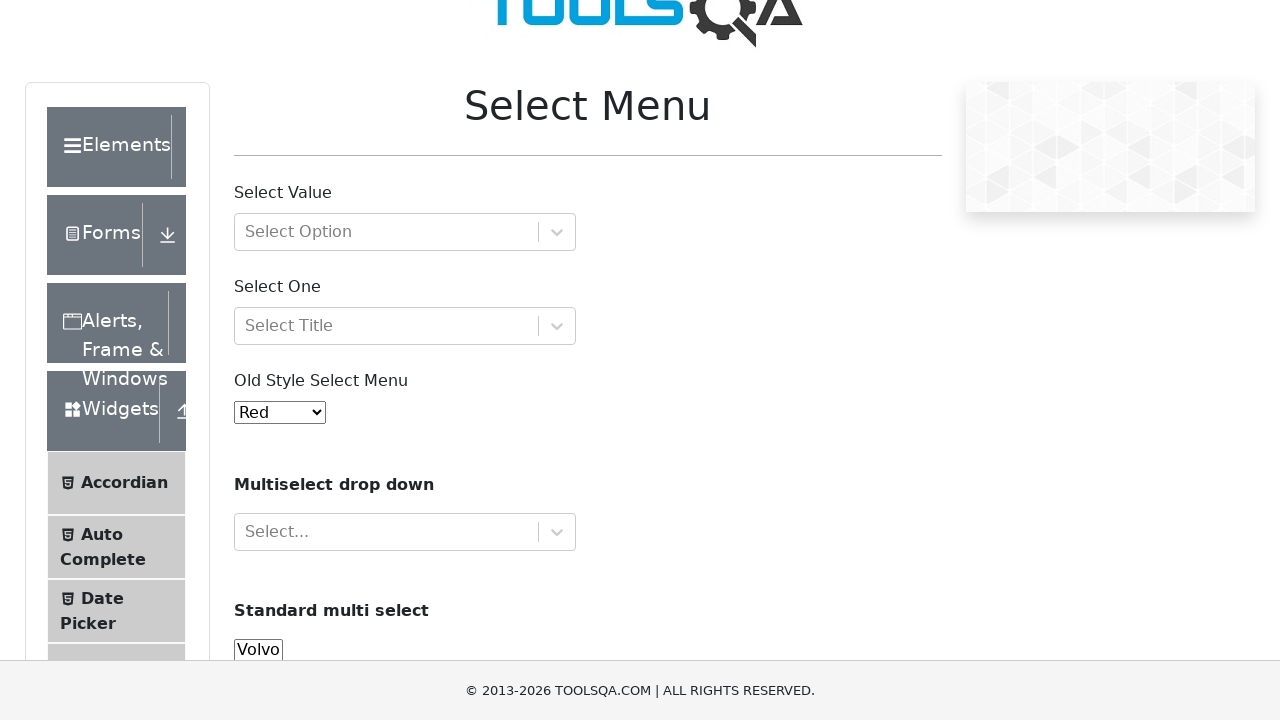